Tests alert dialog functionality by clicking a button to trigger an alert and accepting it

Starting URL: https://demoqa.com/alerts

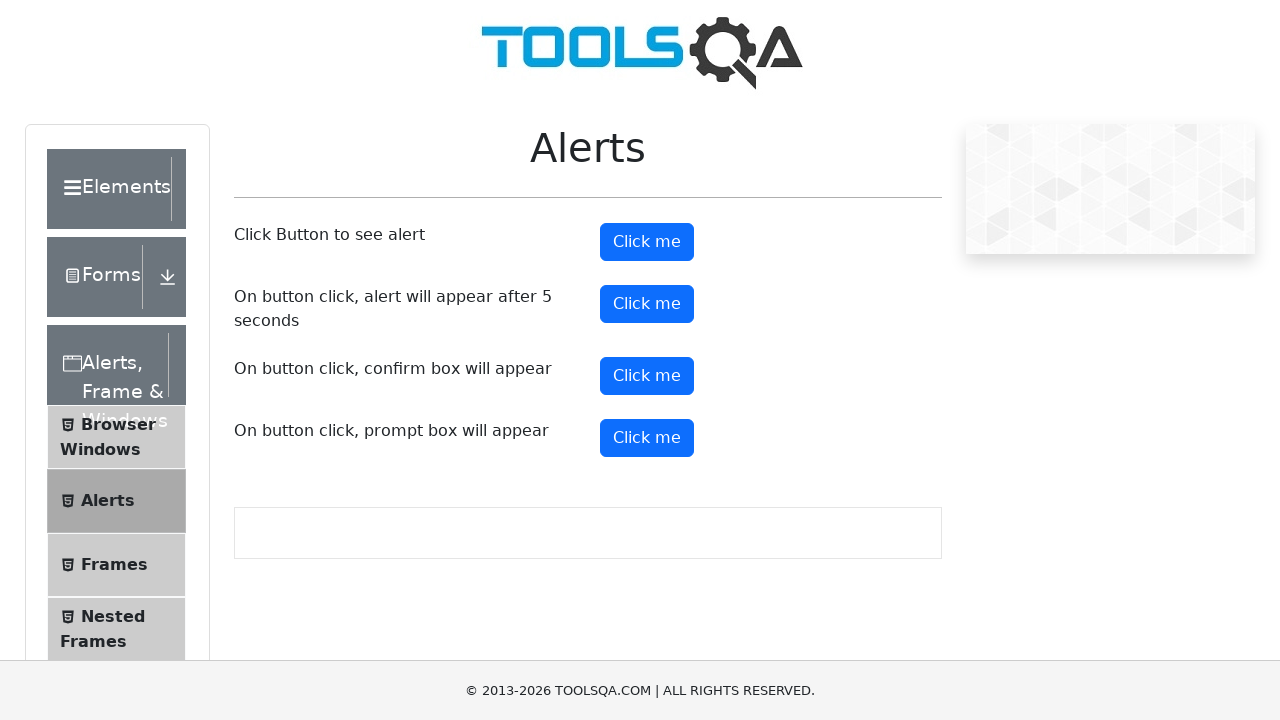

Clicked alert button to trigger alert dialog at (647, 242) on #alertButton
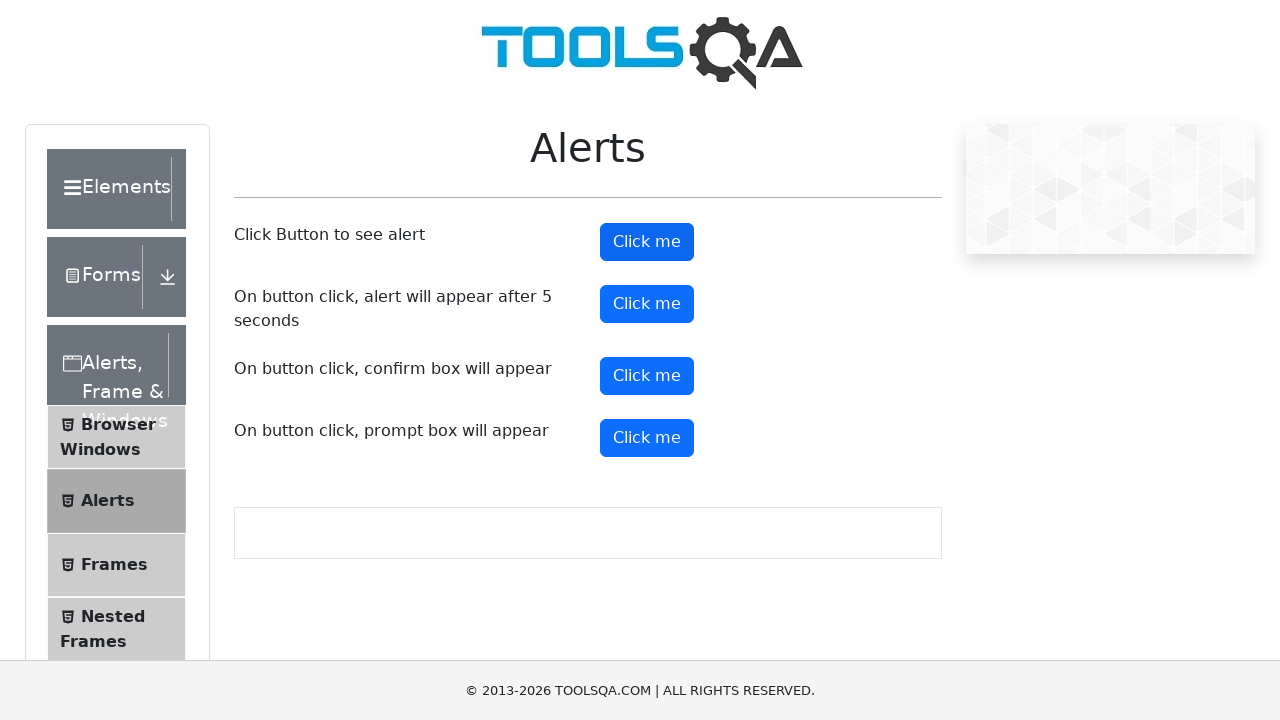

Set up dialog handler to accept alert
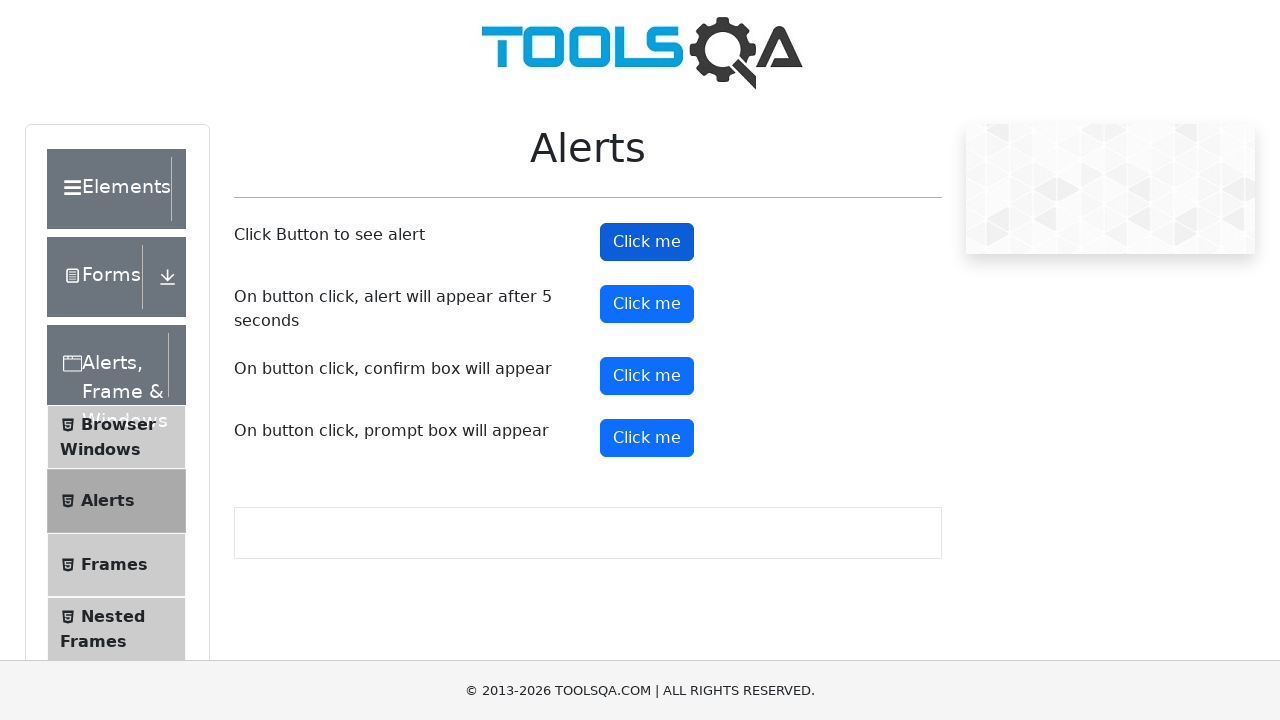

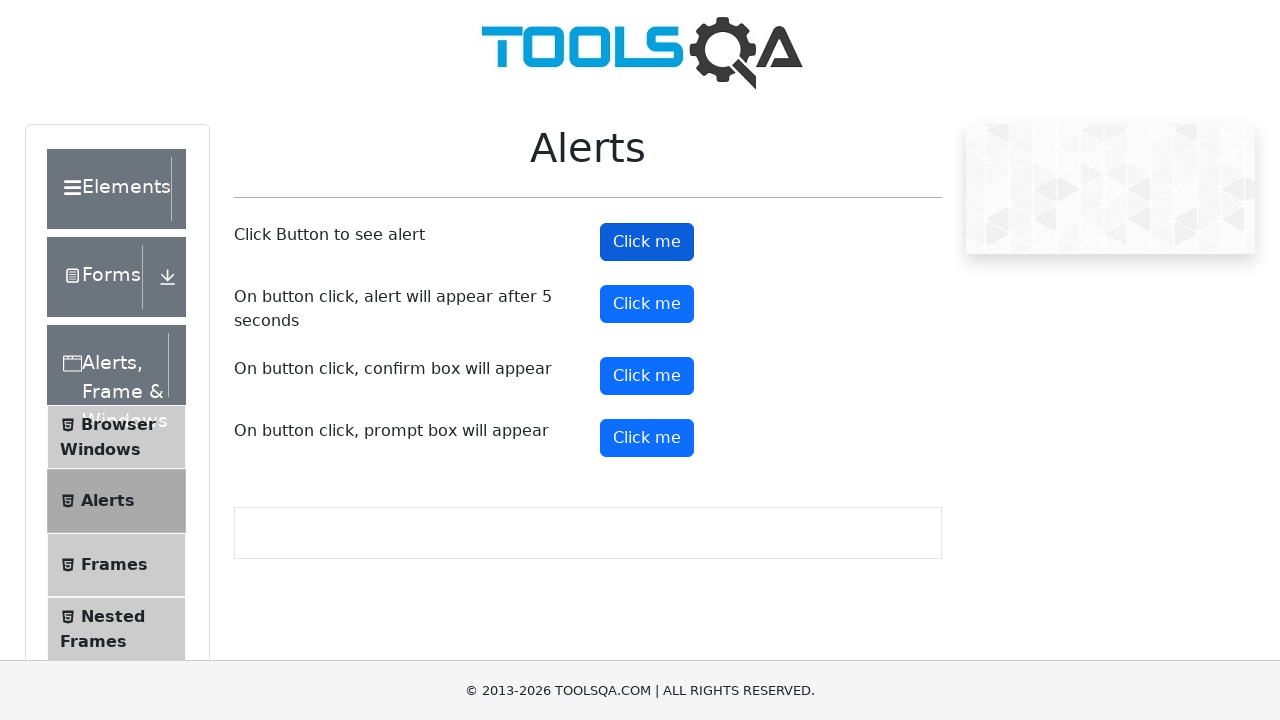